Tests checkbox functionality by navigating to a checkboxes page and clicking on the first checkbox to select it

Starting URL: https://the-internet.herokuapp.com/checkboxes

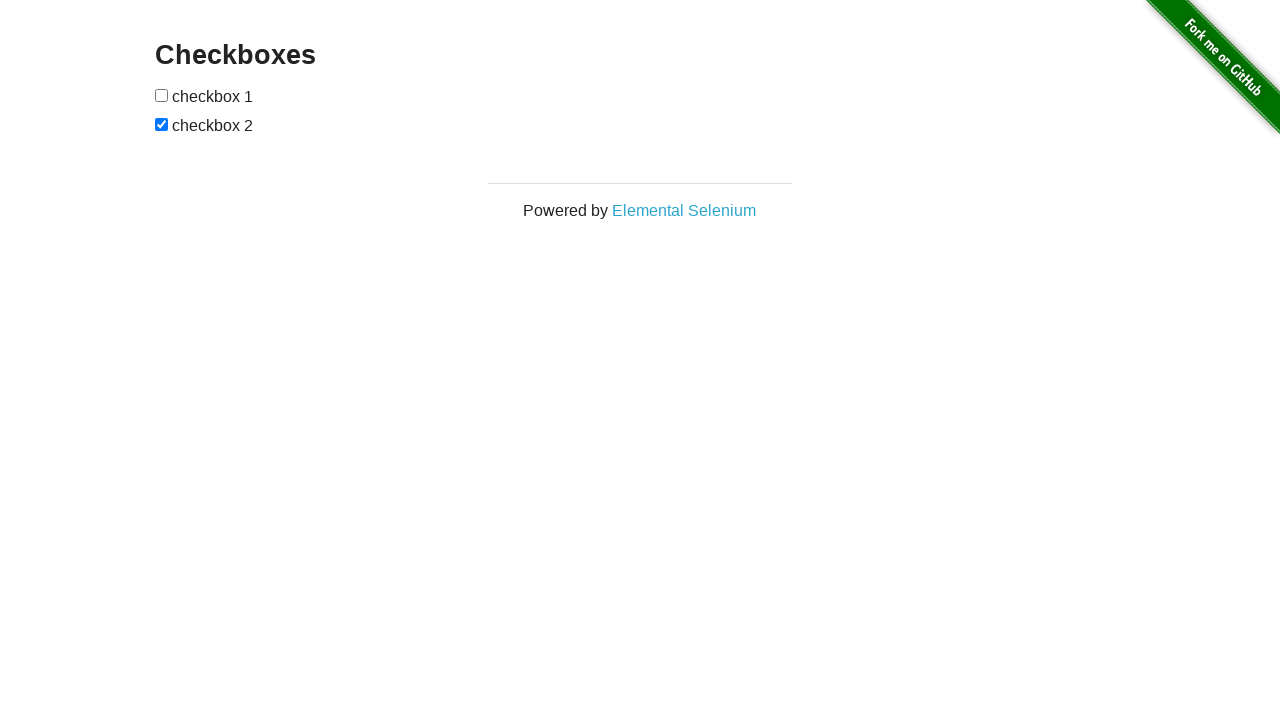

Navigated to checkboxes page
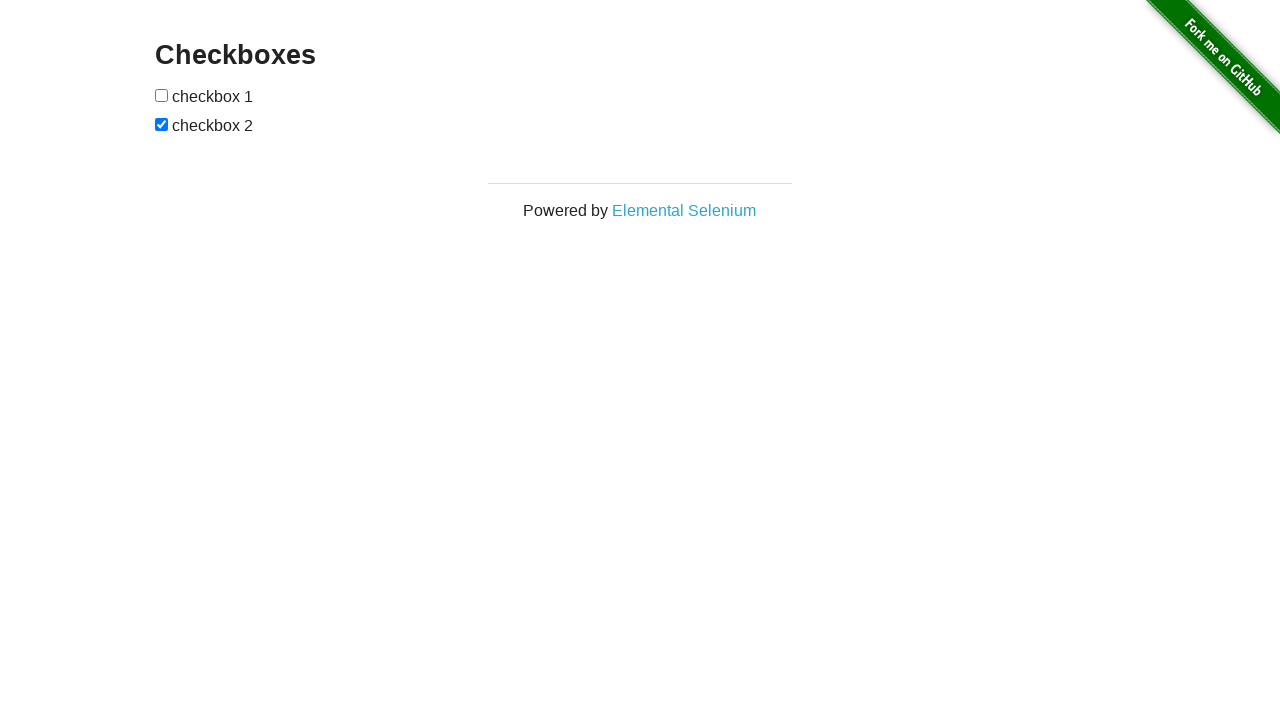

Clicked on the first checkbox to select it at (162, 95) on xpath=//form[@id='checkboxes']//child::input[@type='checkbox'][1]
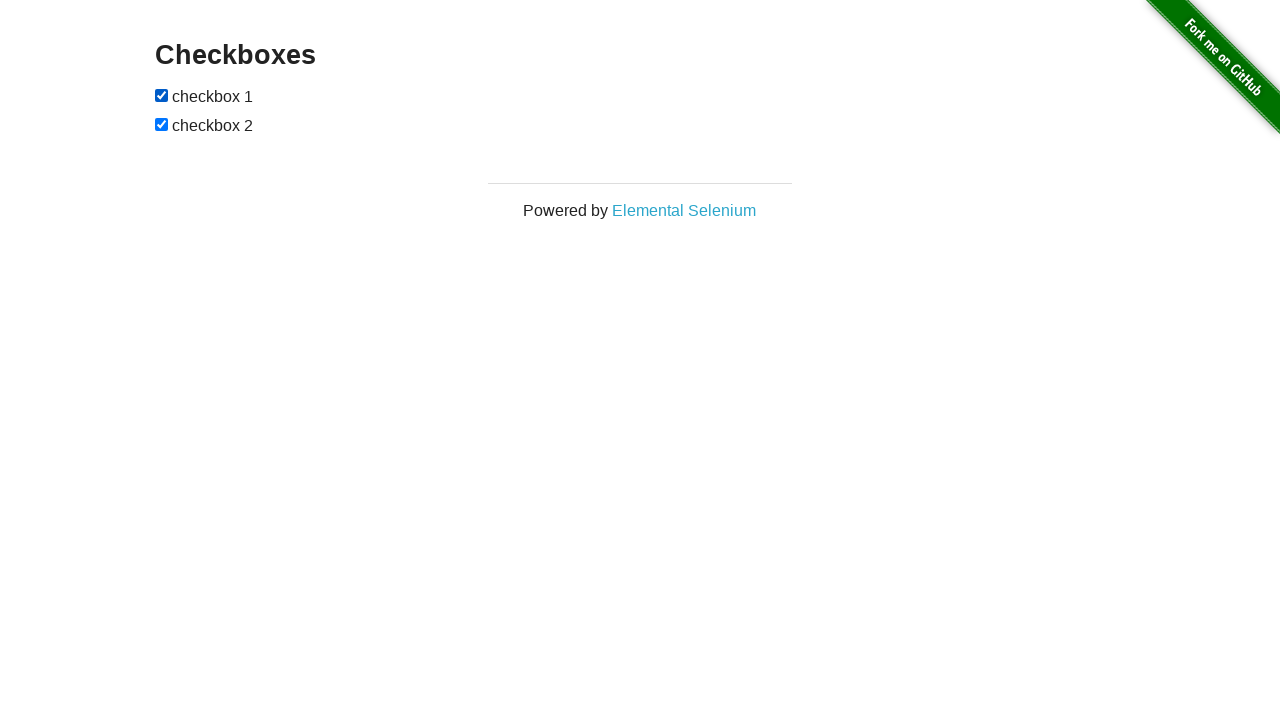

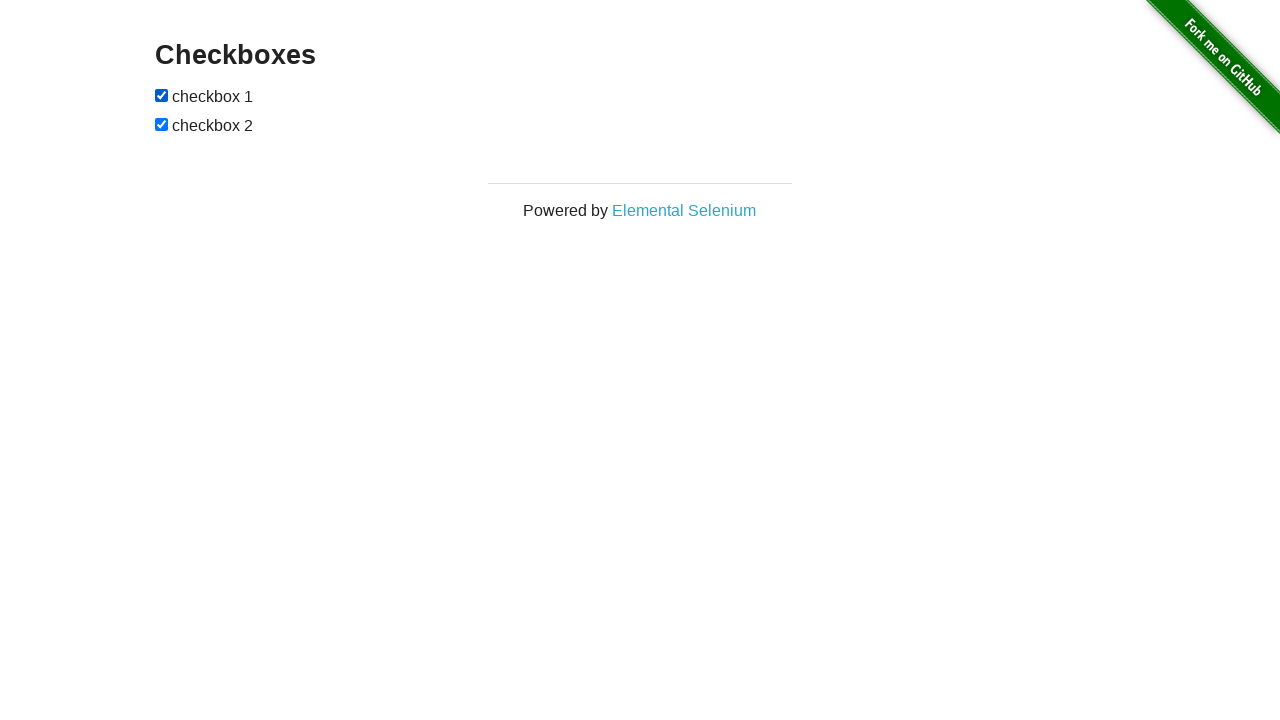